Tests submitting feedback without entering any data, clicking Yes, and verifying the generic thank you message with correct styling

Starting URL: https://kristinek.github.io/site/tasks/provide_feedback

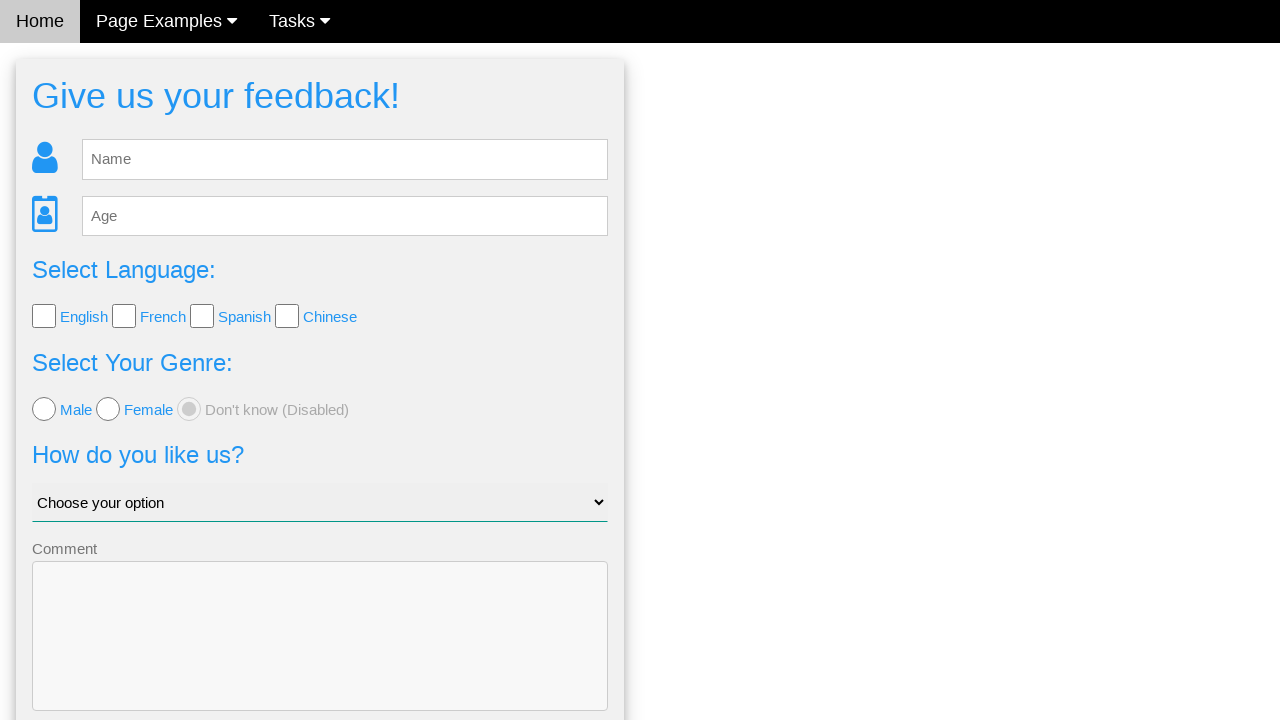

Clicked Send button without entering any feedback data at (320, 656) on .w3-btn-block
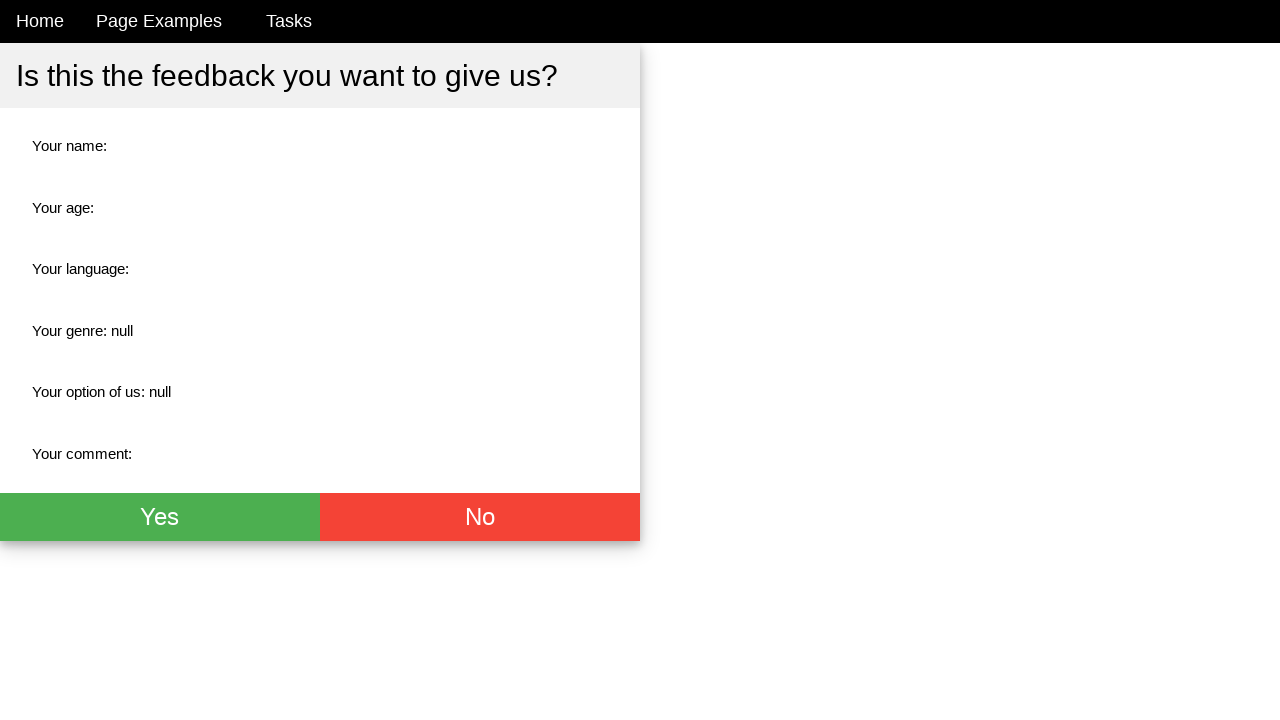

Clicked Yes button in confirmation dialog at (160, 517) on .w3-btn.w3-green
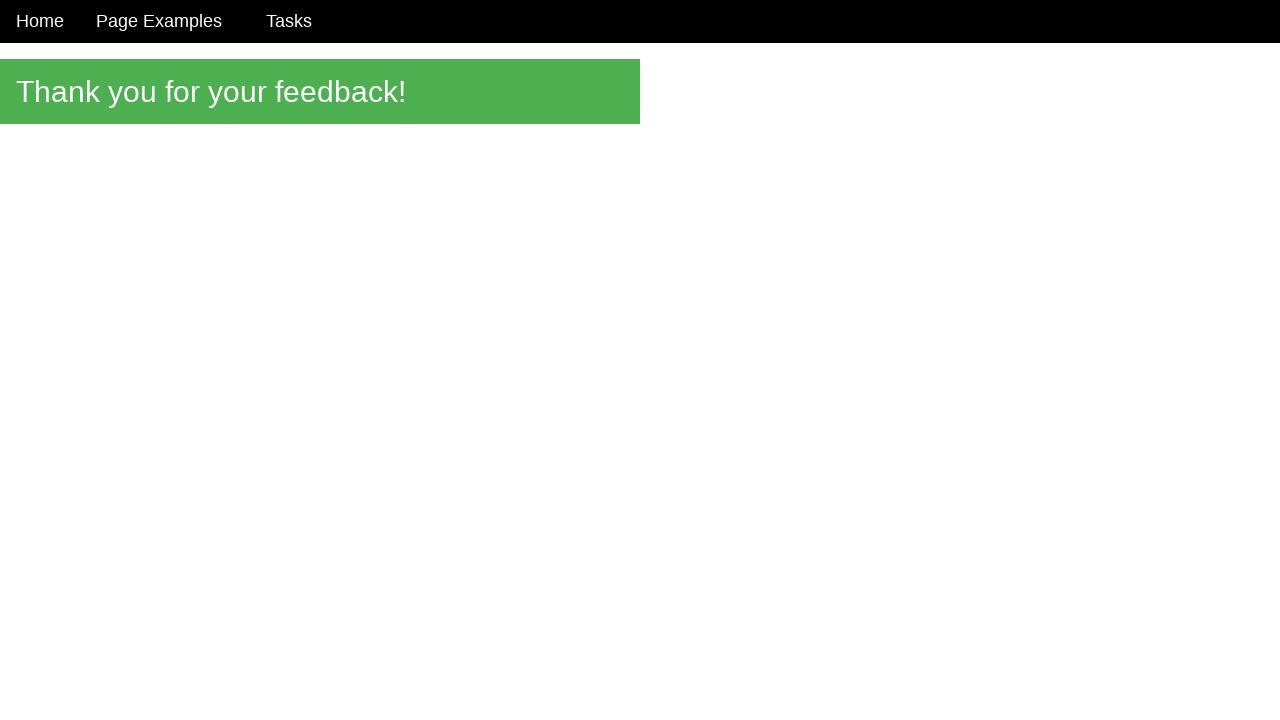

Verified generic thank you message displays correctly
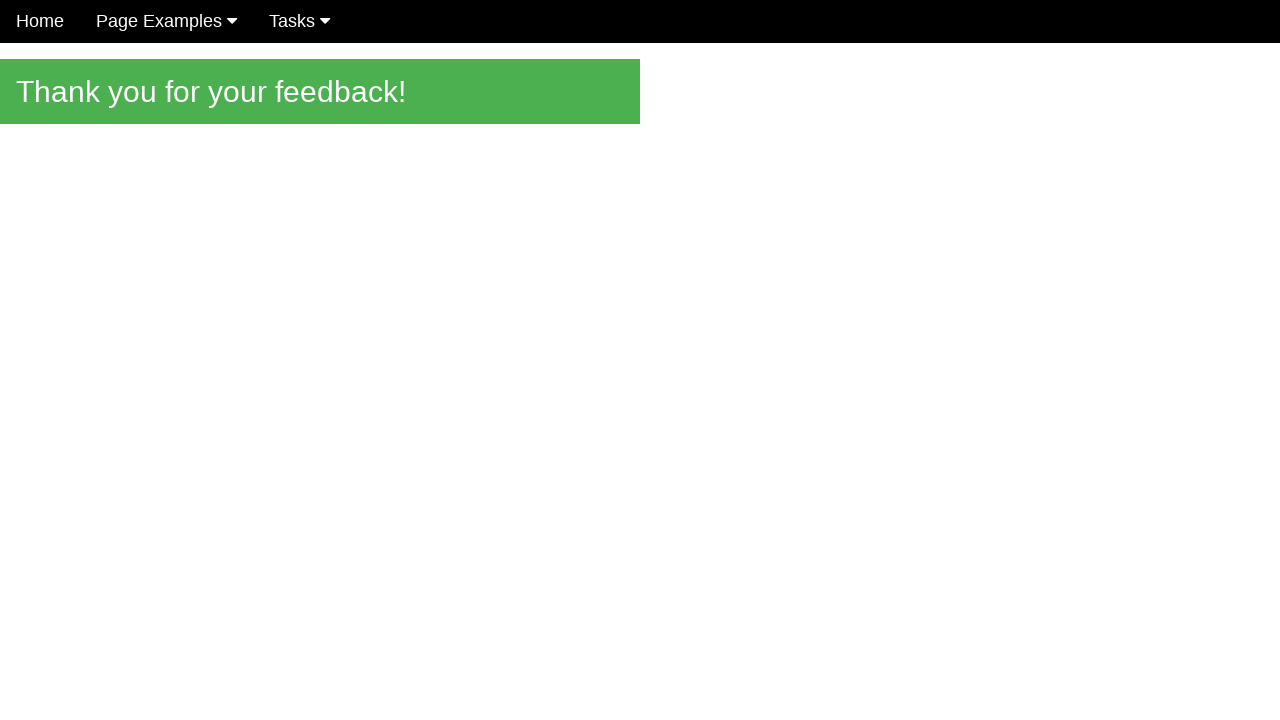

Verified panel has green background color
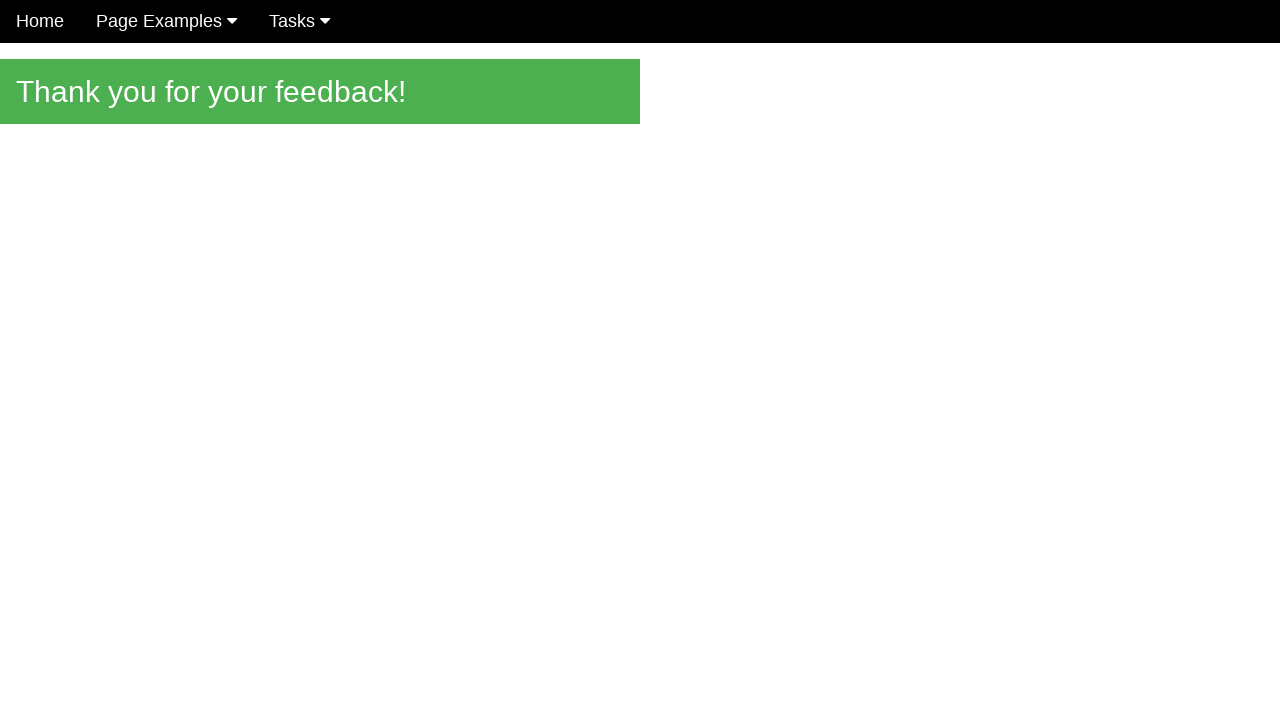

Verified panel has white text color
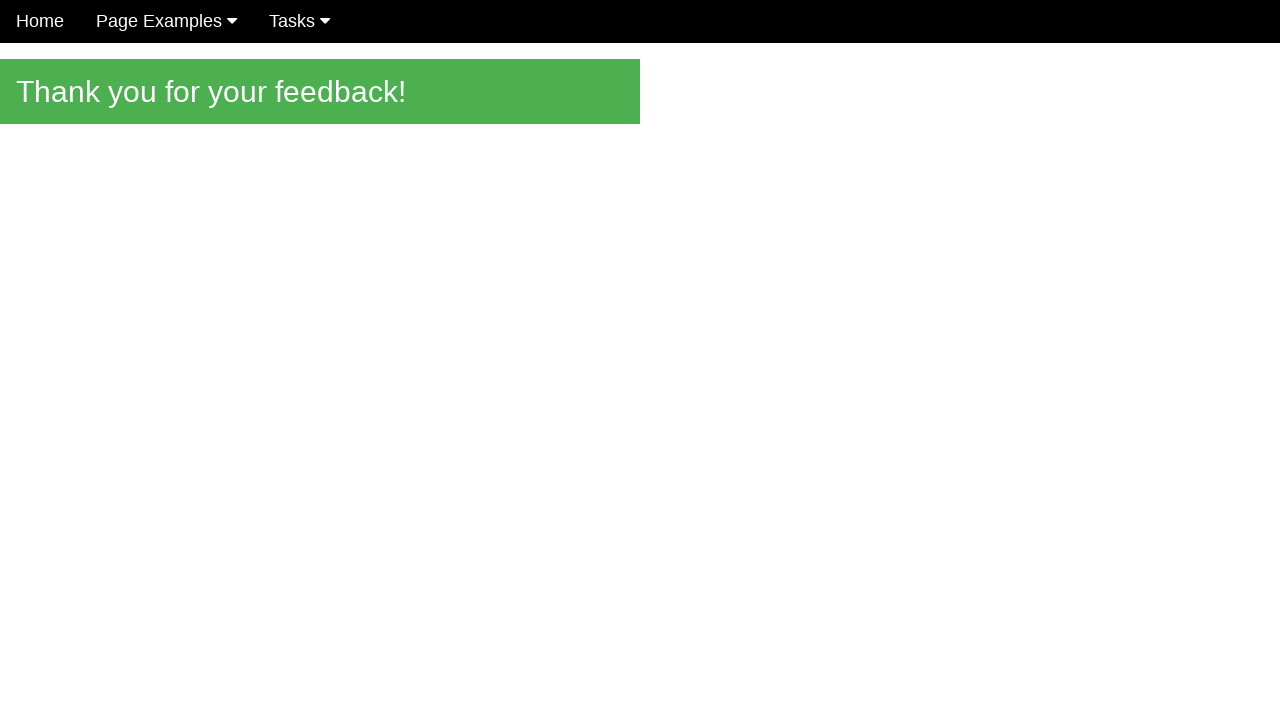

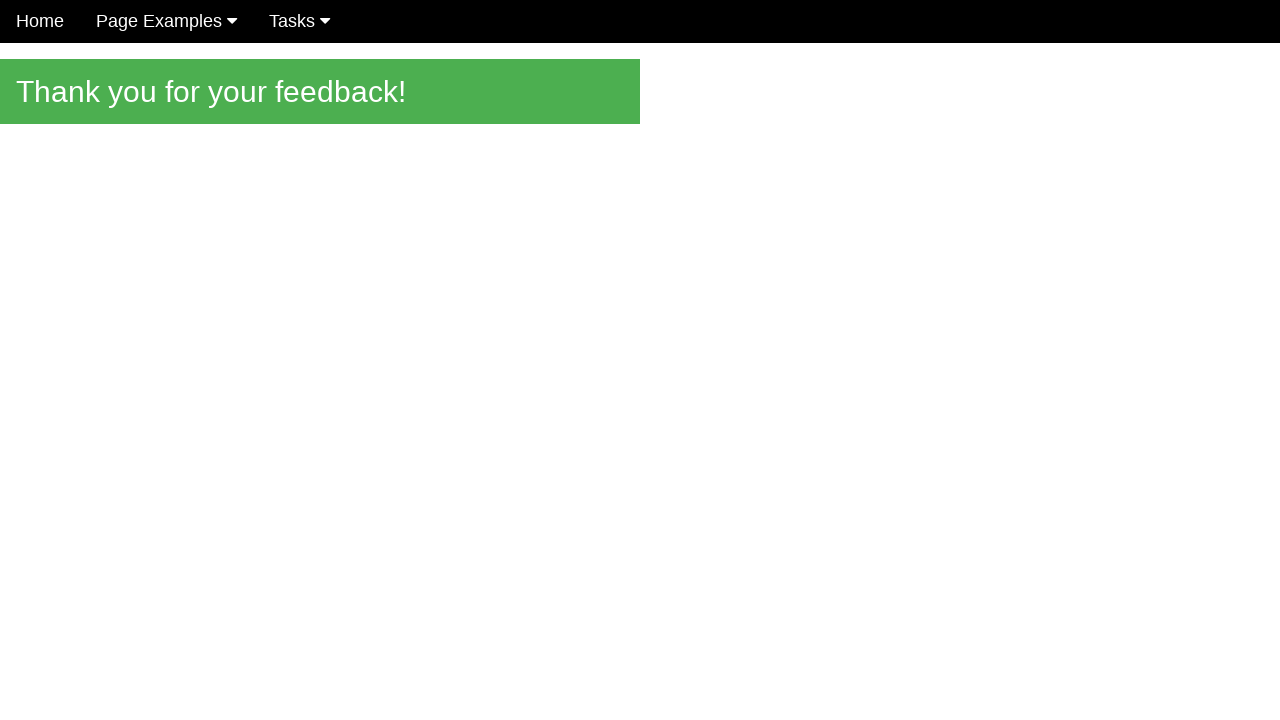